Inspects the page structure of Partners, Support, and Pricing pages on a Sunspire web app by navigating to each page and waiting for content to load.

Starting URL: https://sunspire-web-app.vercel.app/partners?company=Apple&demo=1

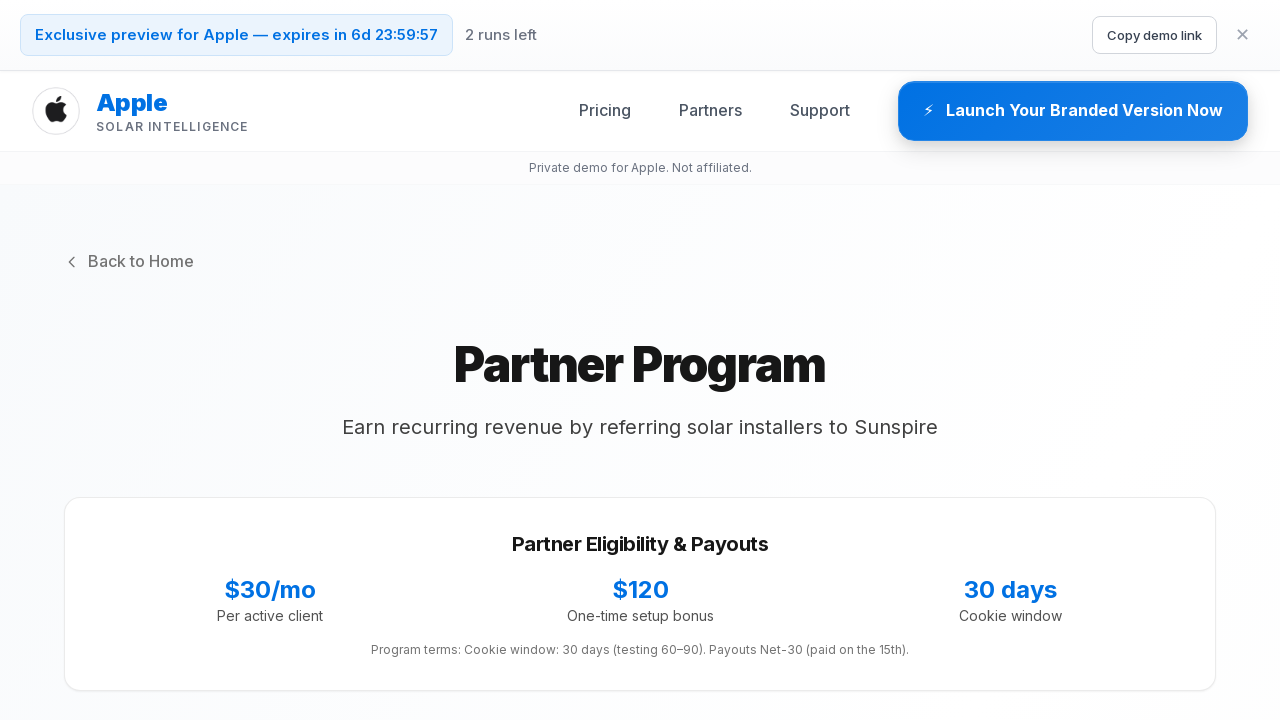

Partners page DOM content loaded
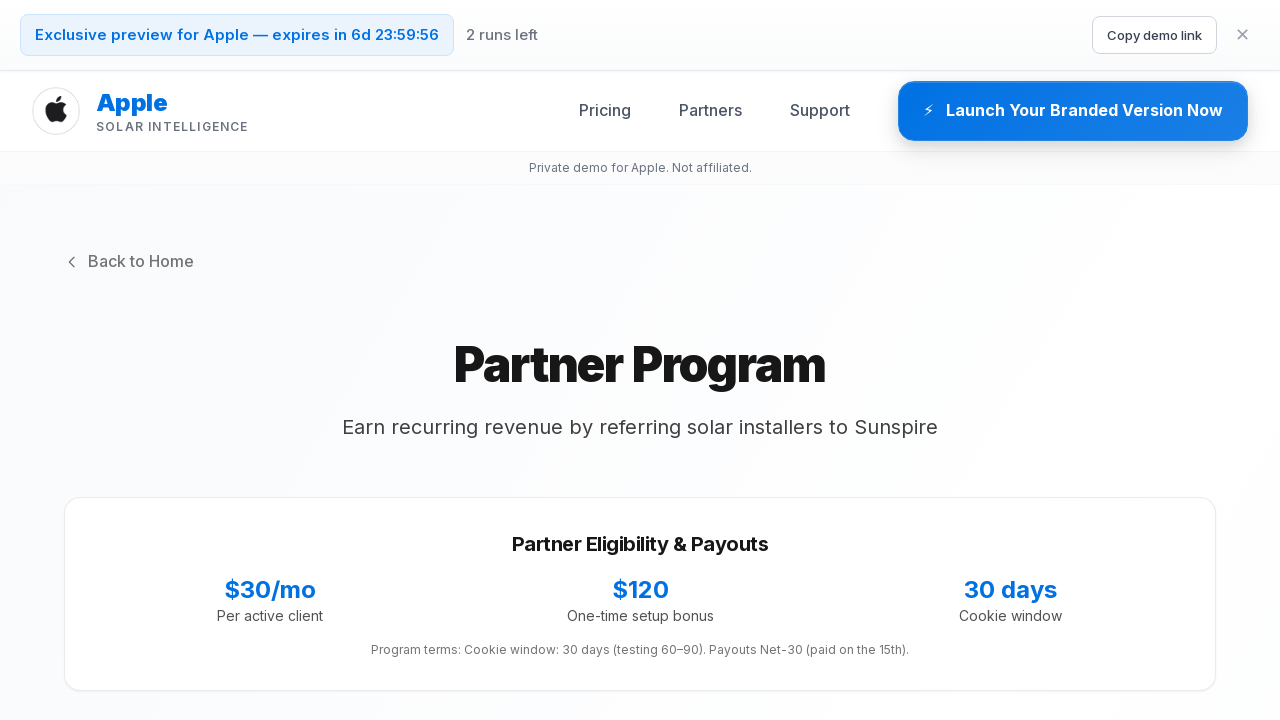

Waited 3 seconds for Partners page to fully render
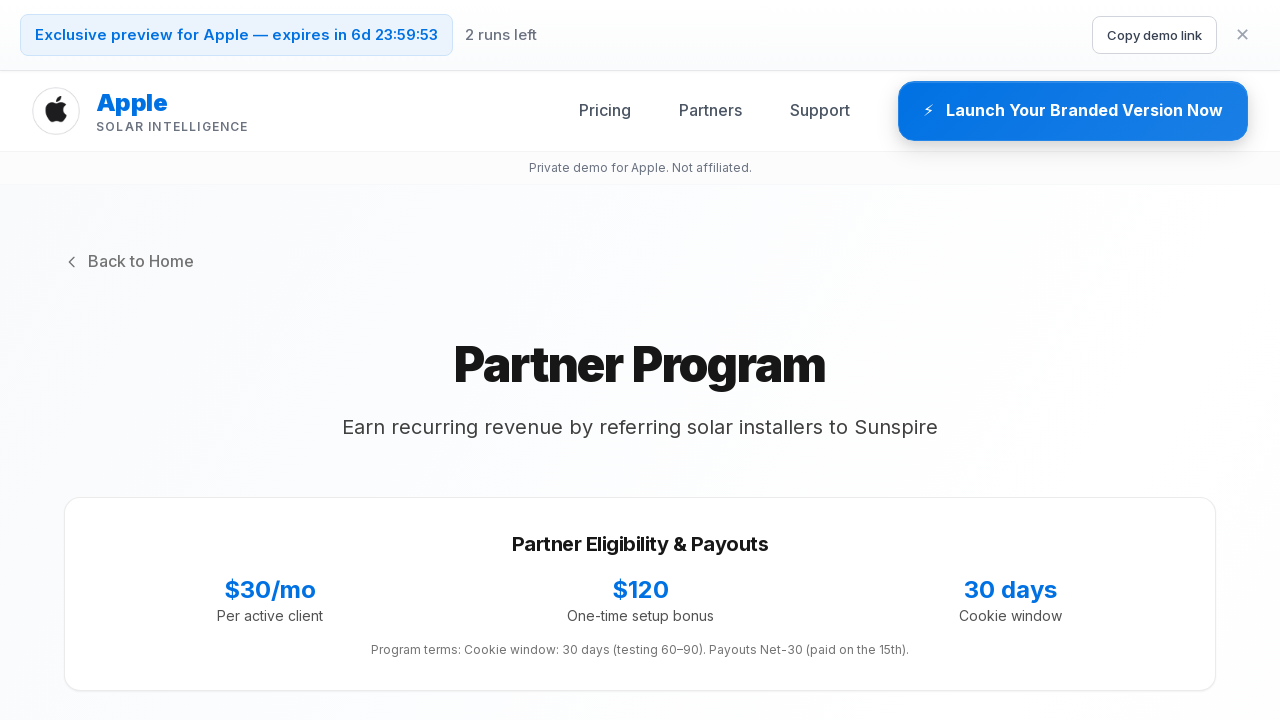

Navigated to Support page
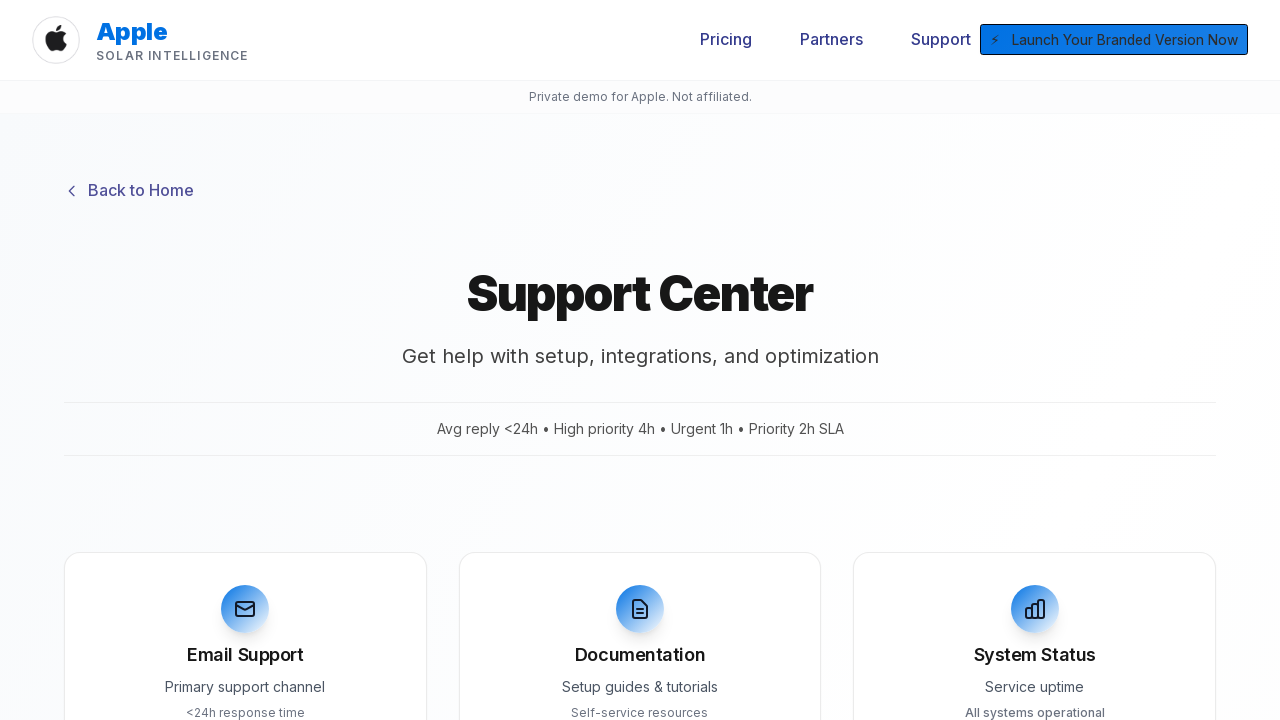

Support page DOM content loaded
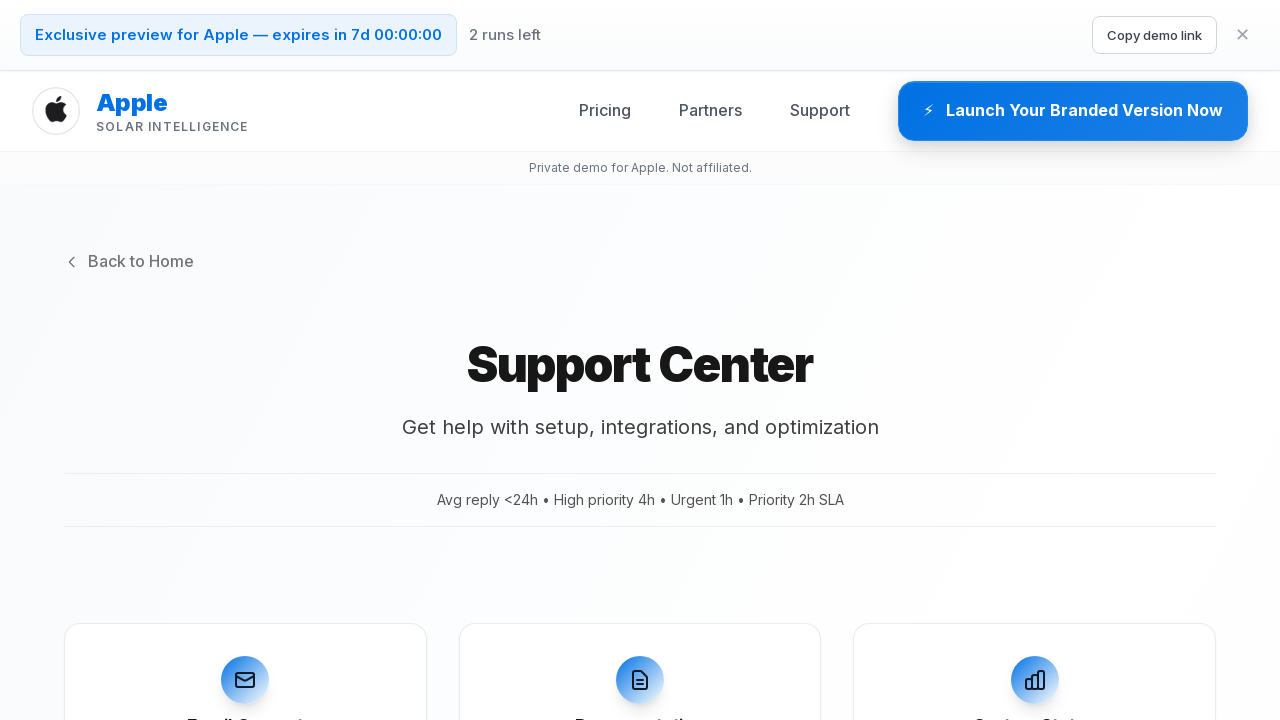

Waited 3 seconds for Support page to fully render
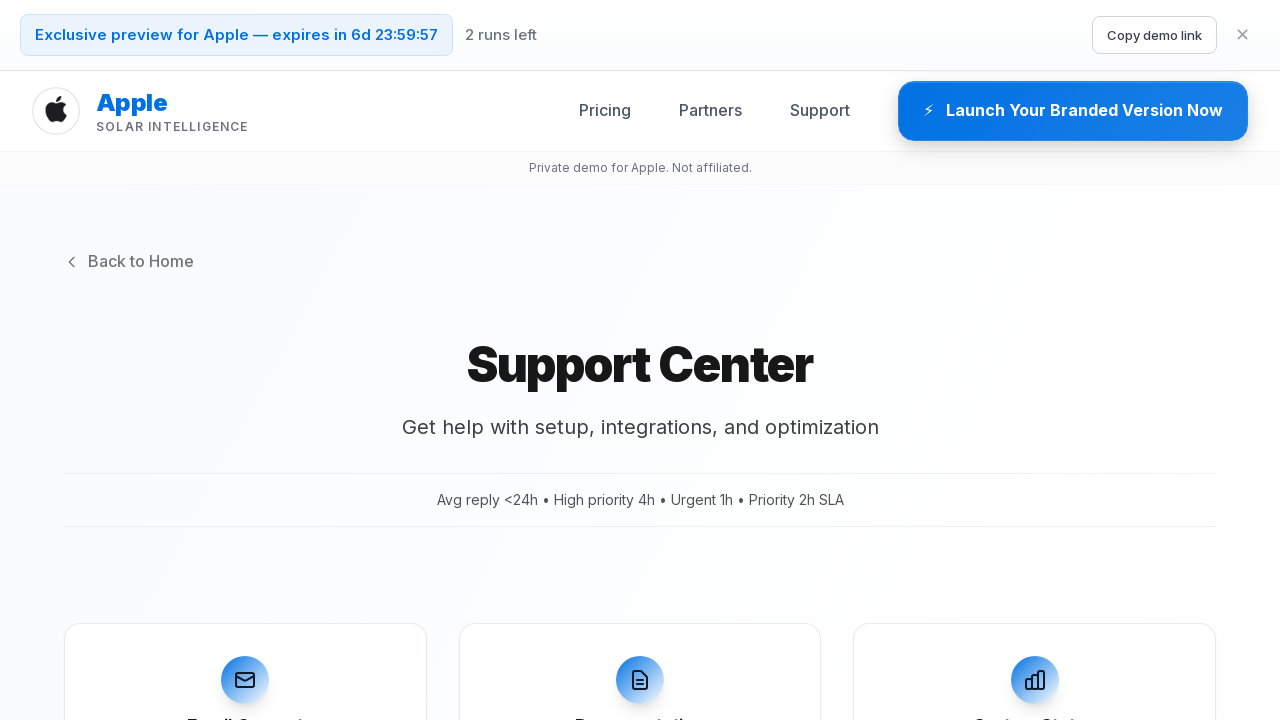

Navigated to Pricing page
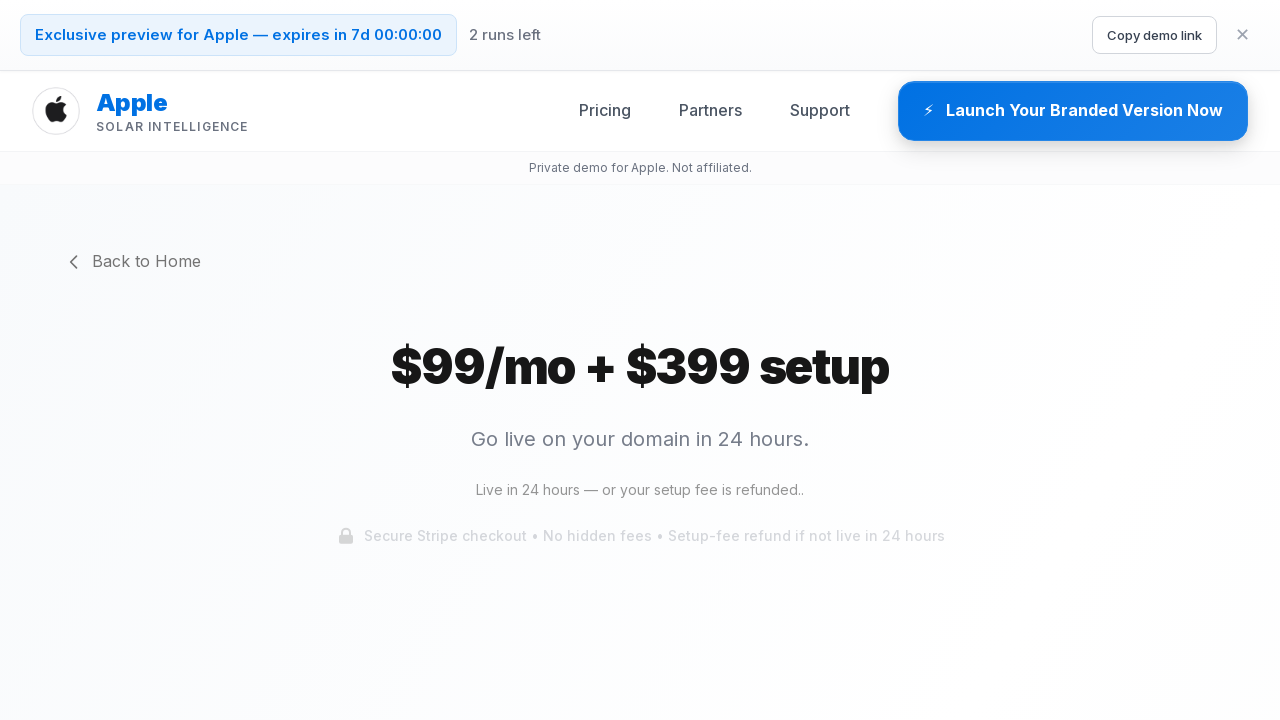

Pricing page DOM content loaded
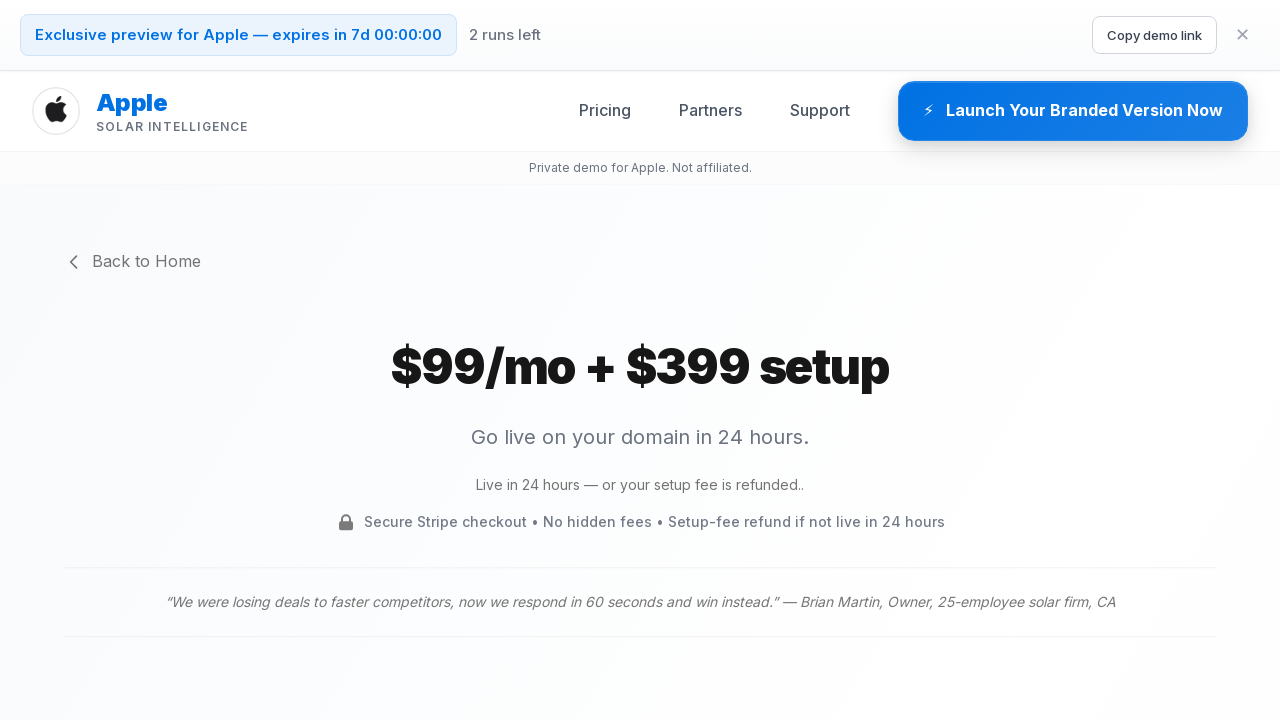

Waited 3 seconds for Pricing page to fully render
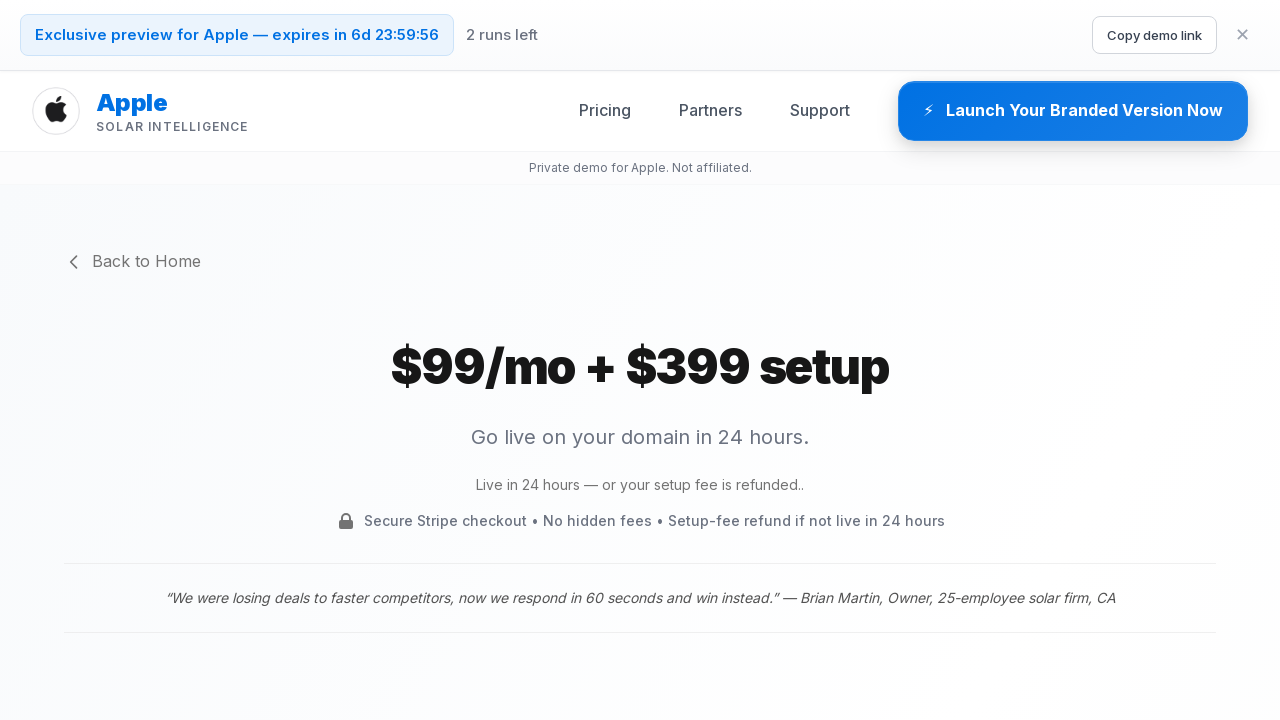

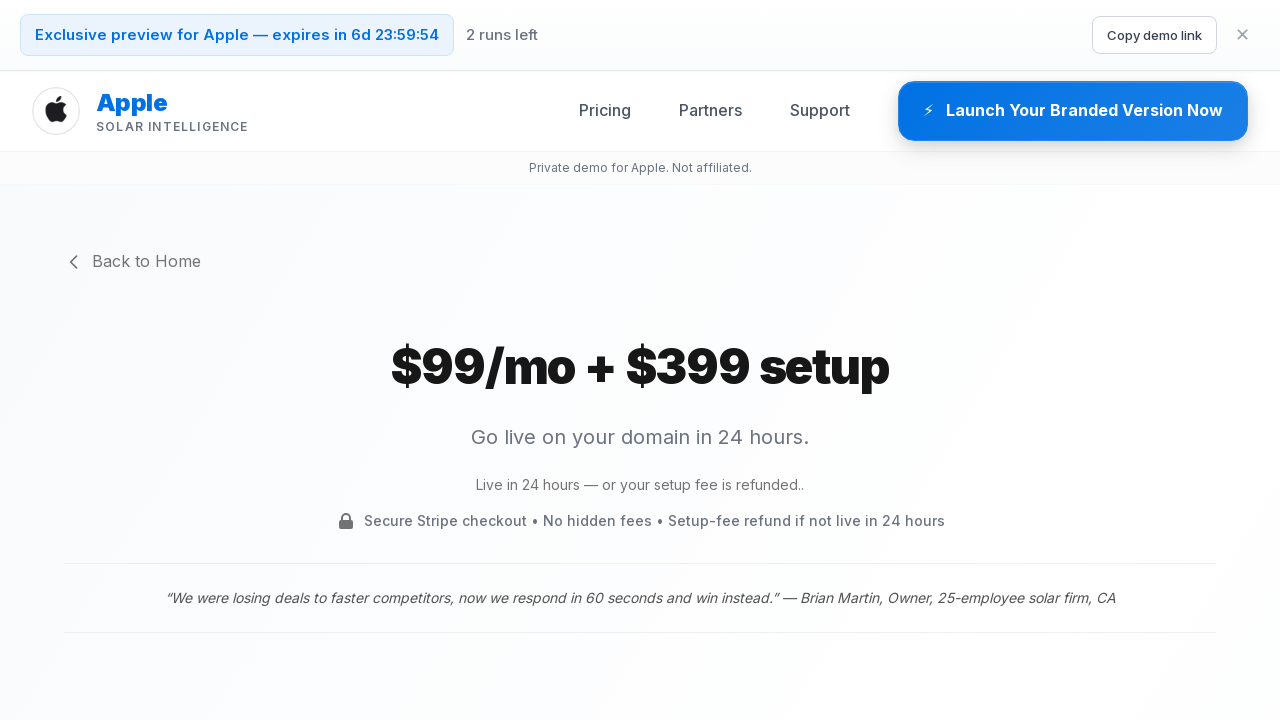